Demonstrates click-and-hold, move-to-element, and release mouse actions for drag-and-drop functionality

Starting URL: https://crossbrowsertesting.github.io/drag-and-drop

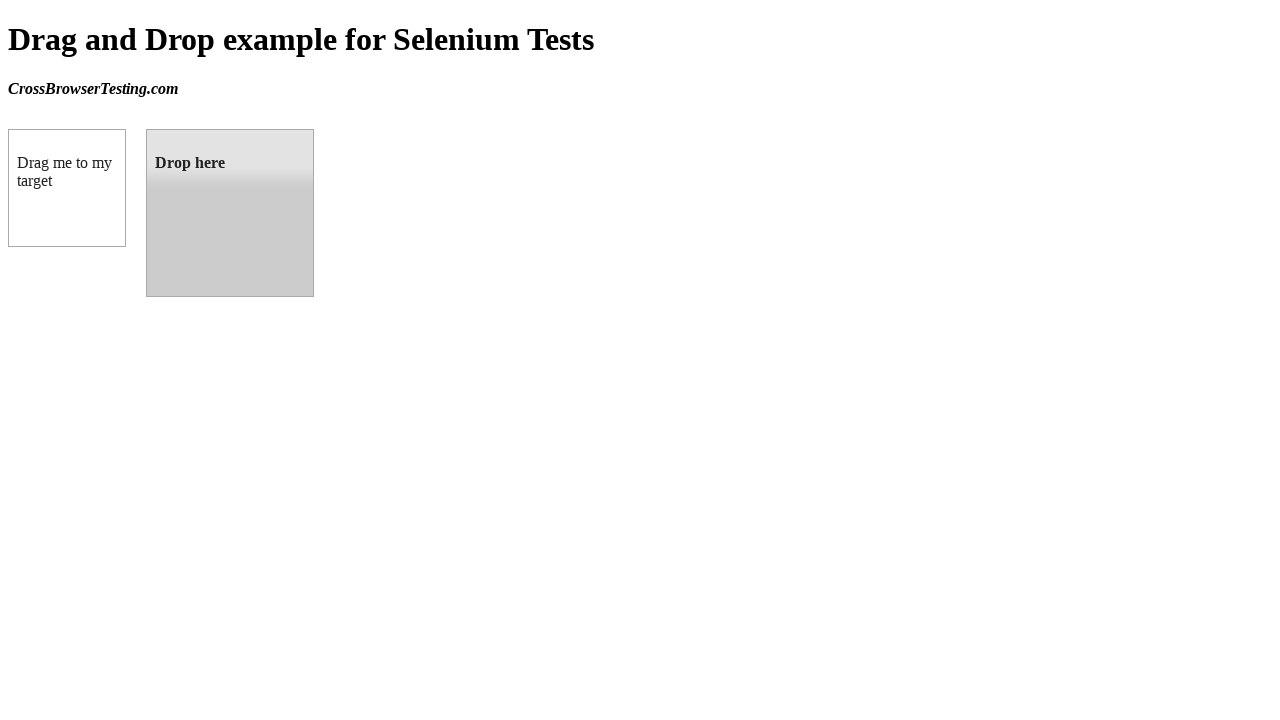

Located draggable source element
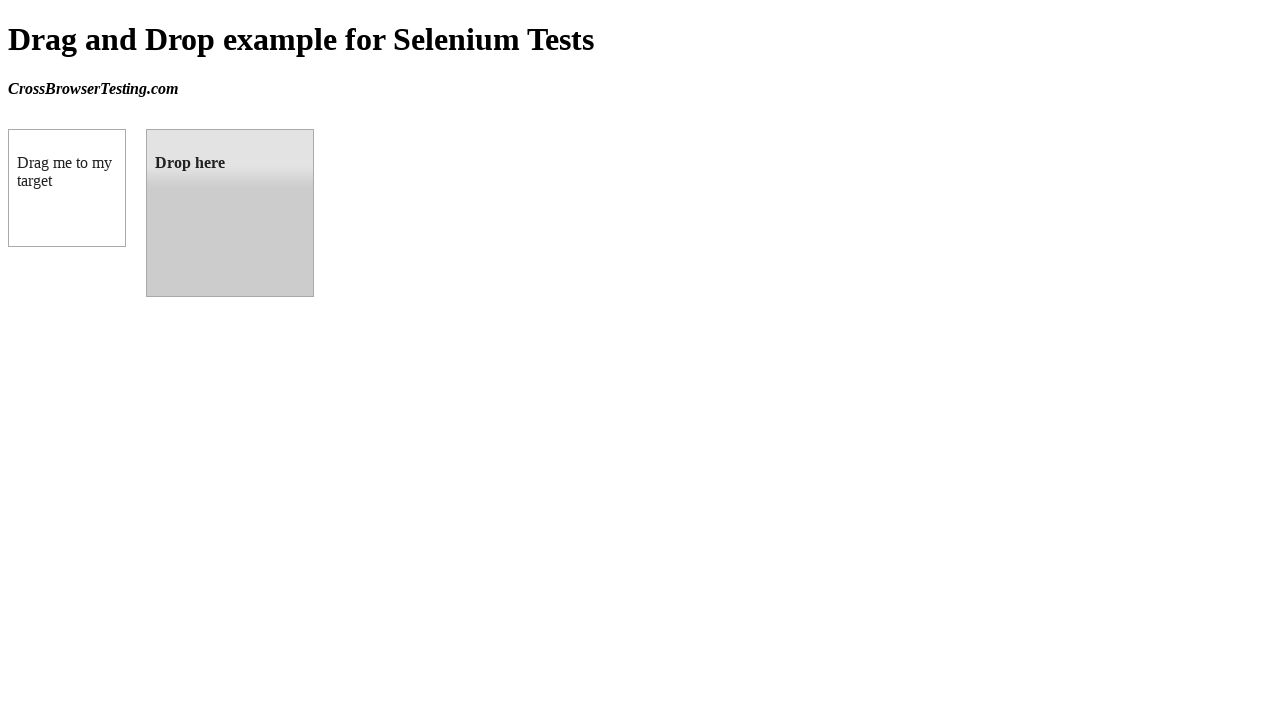

Located droppable target element
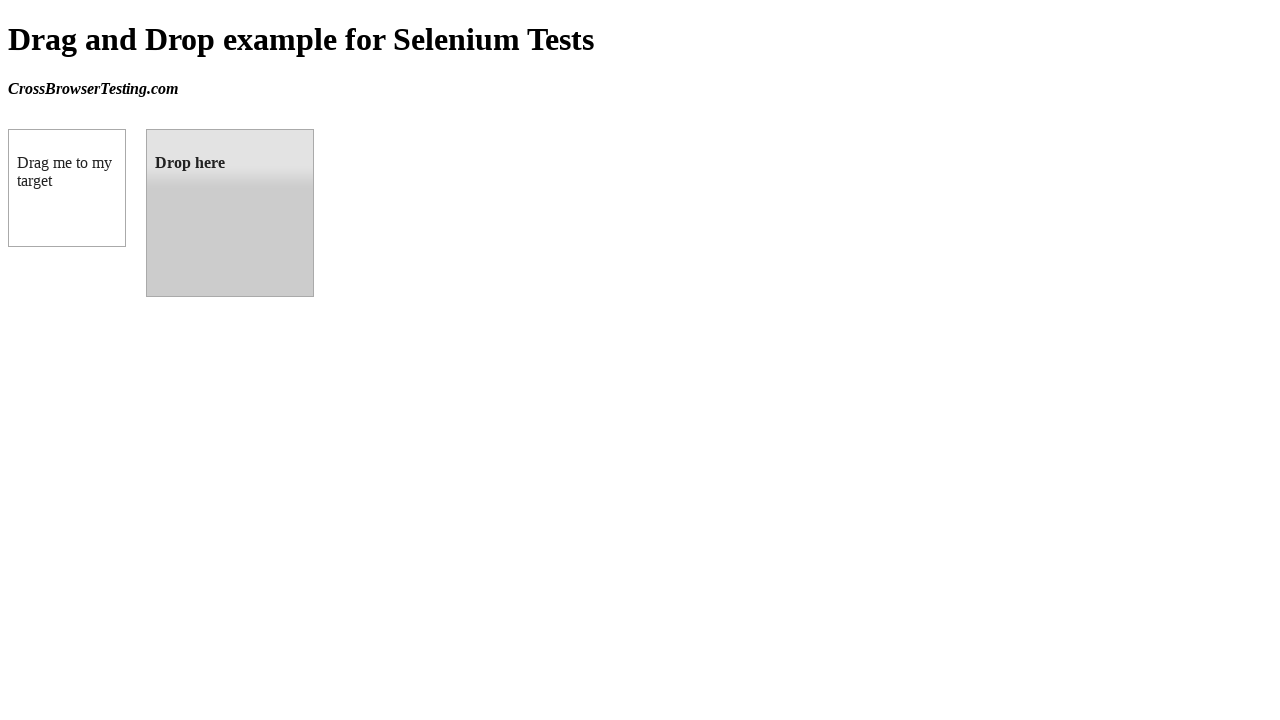

Retrieved bounding box of source element
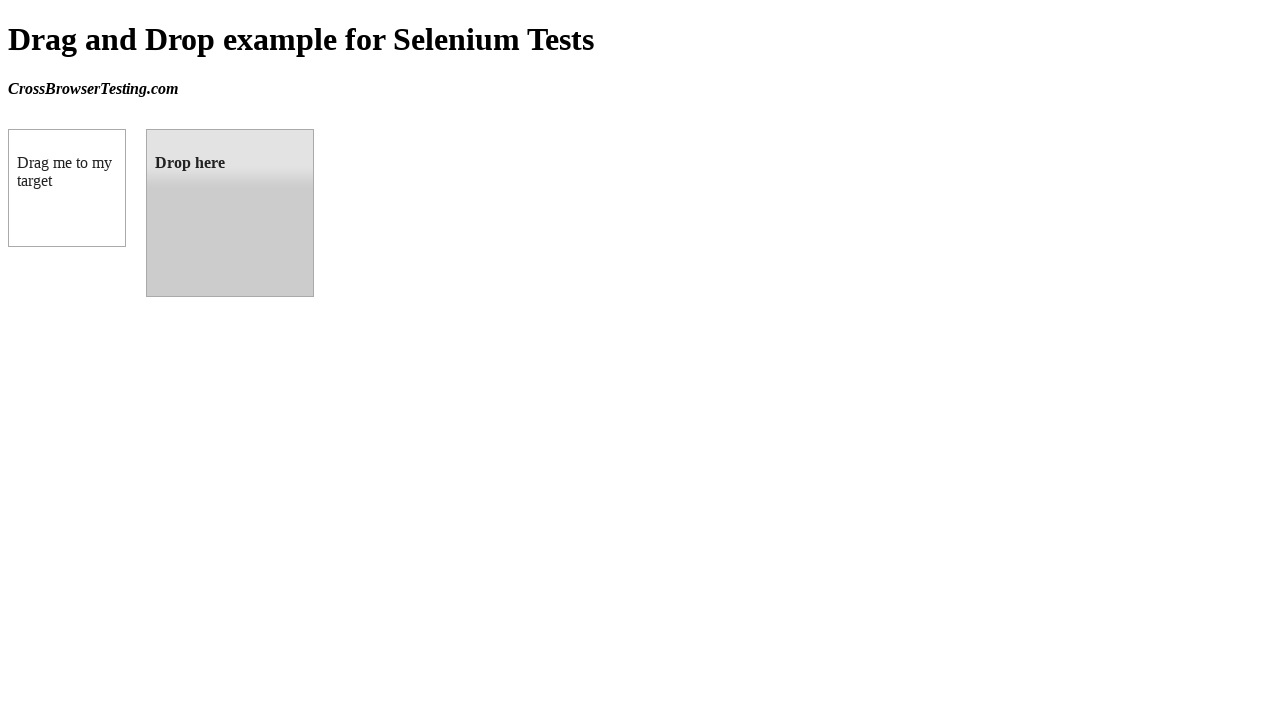

Retrieved bounding box of target element
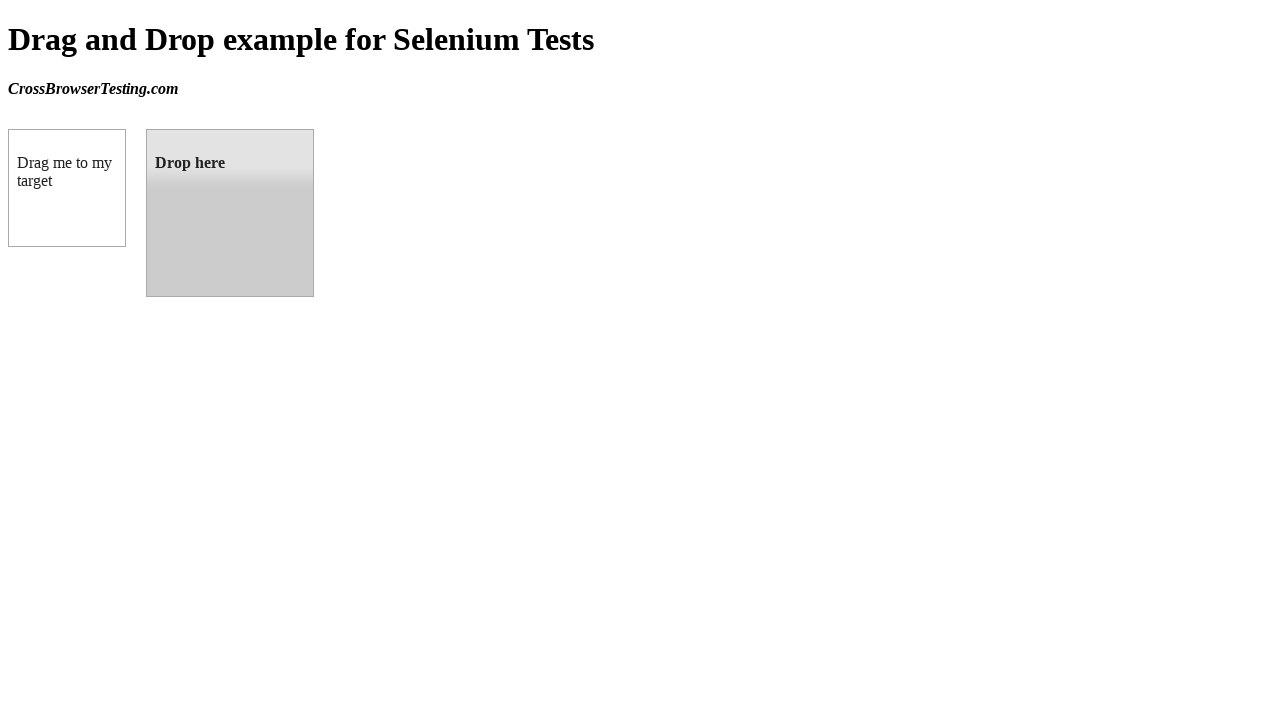

Moved mouse to center of source element at (67, 188)
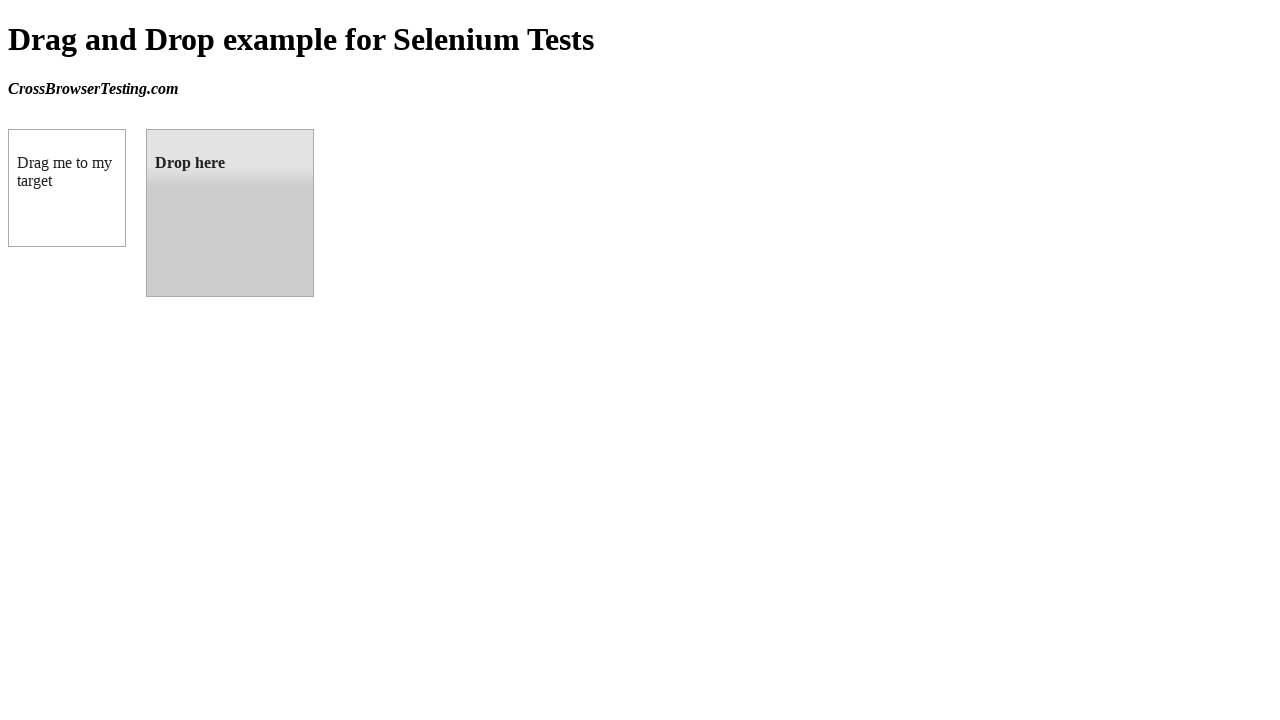

Pressed and held mouse button on source element at (67, 188)
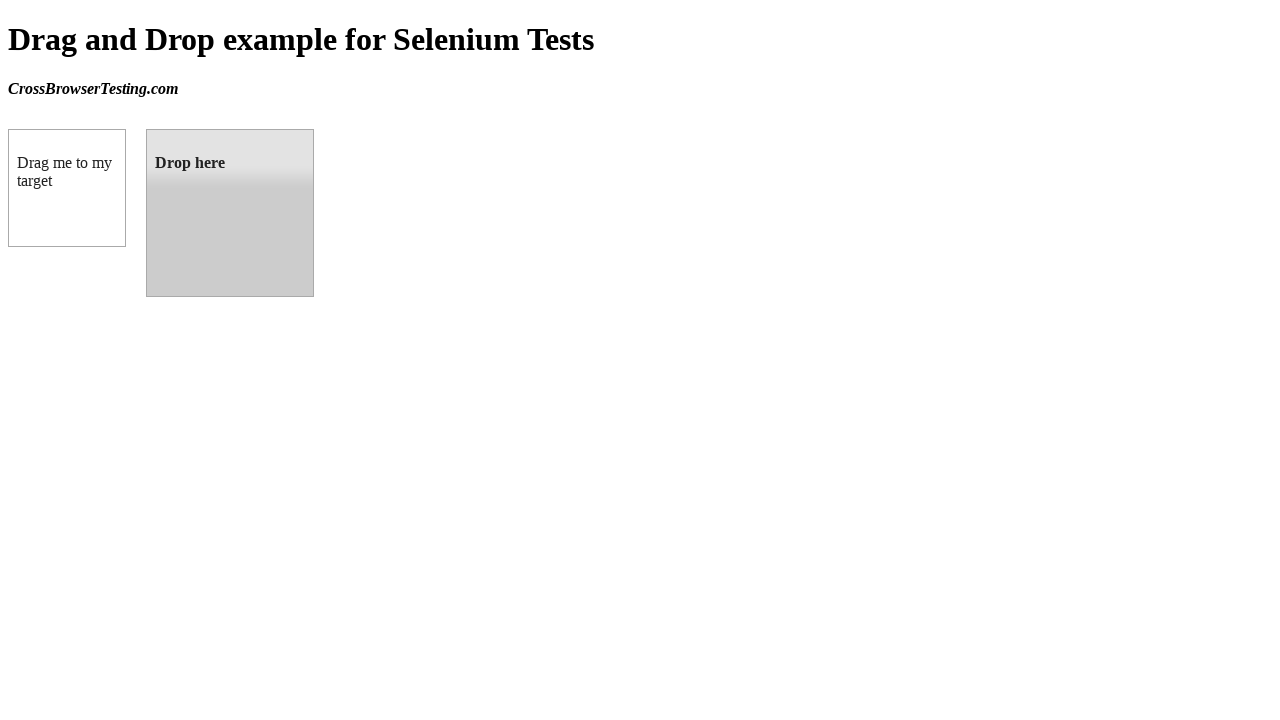

Dragged mouse to center of target element at (230, 213)
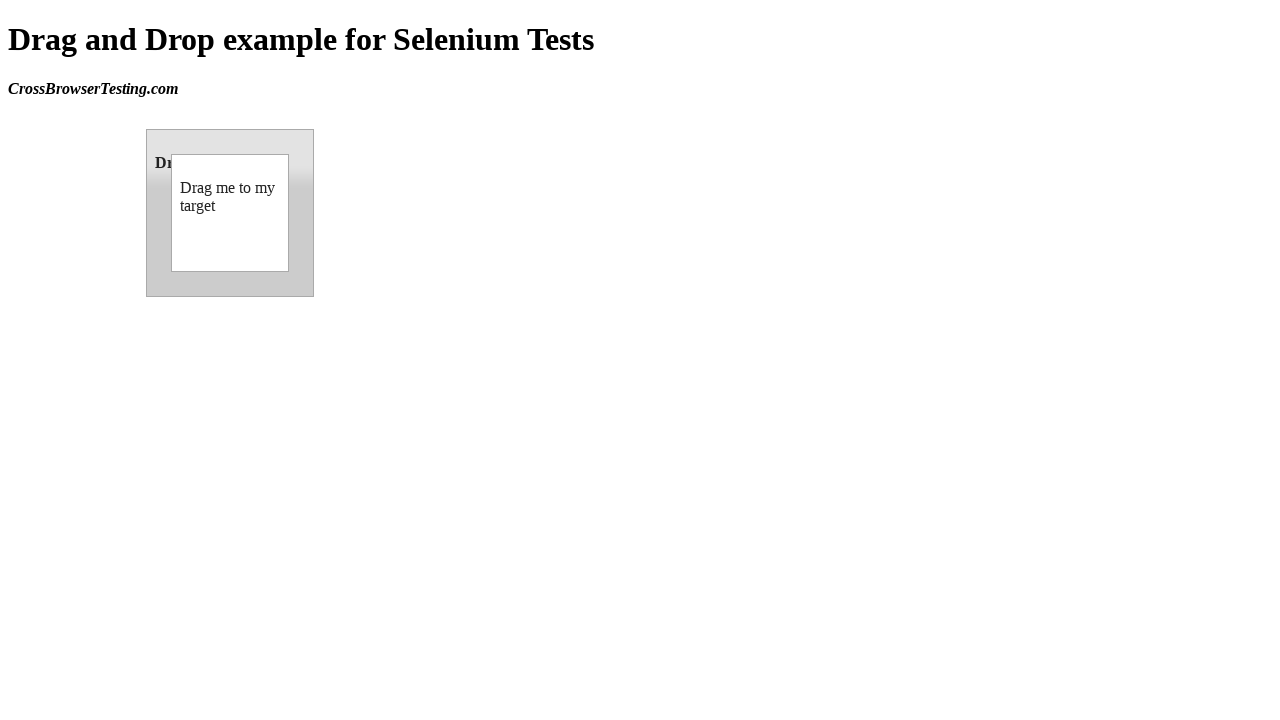

Released mouse button, completing drag-and-drop operation at (230, 213)
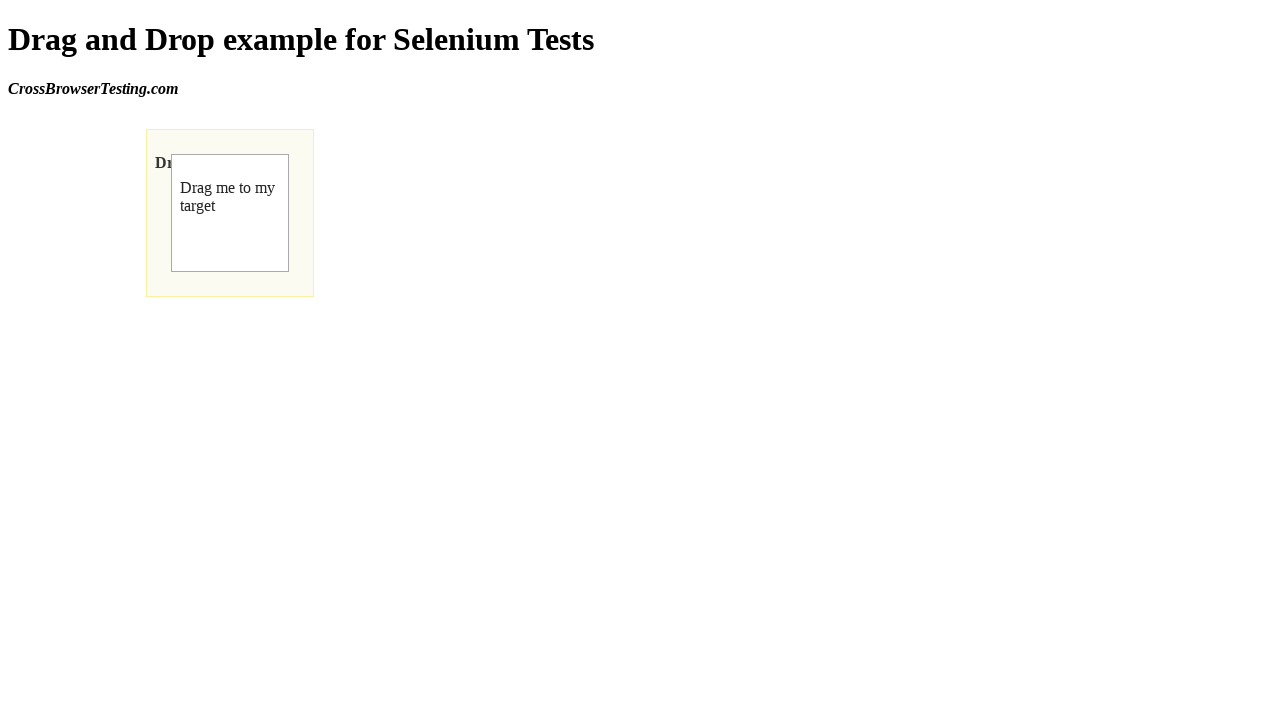

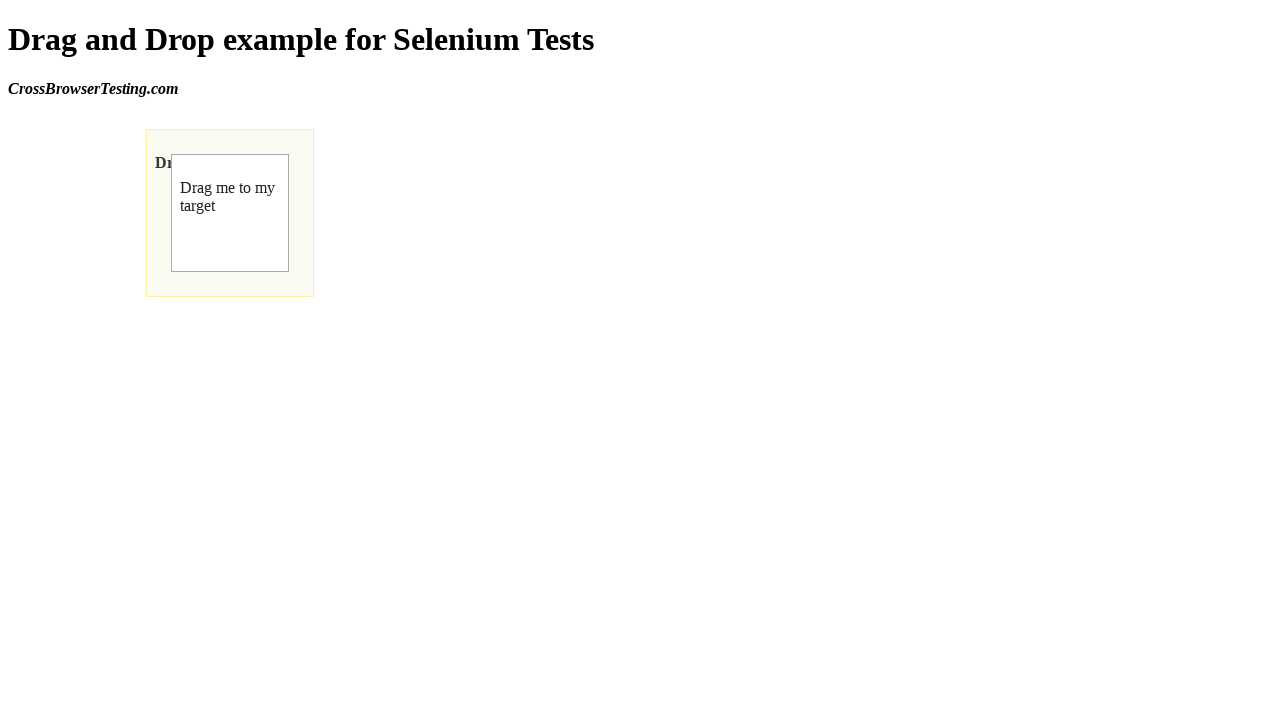